Tests drag and drop functionality on jQuery UI demo page by dragging an element and dropping it onto a target

Starting URL: https://jqueryui.com/droppable/

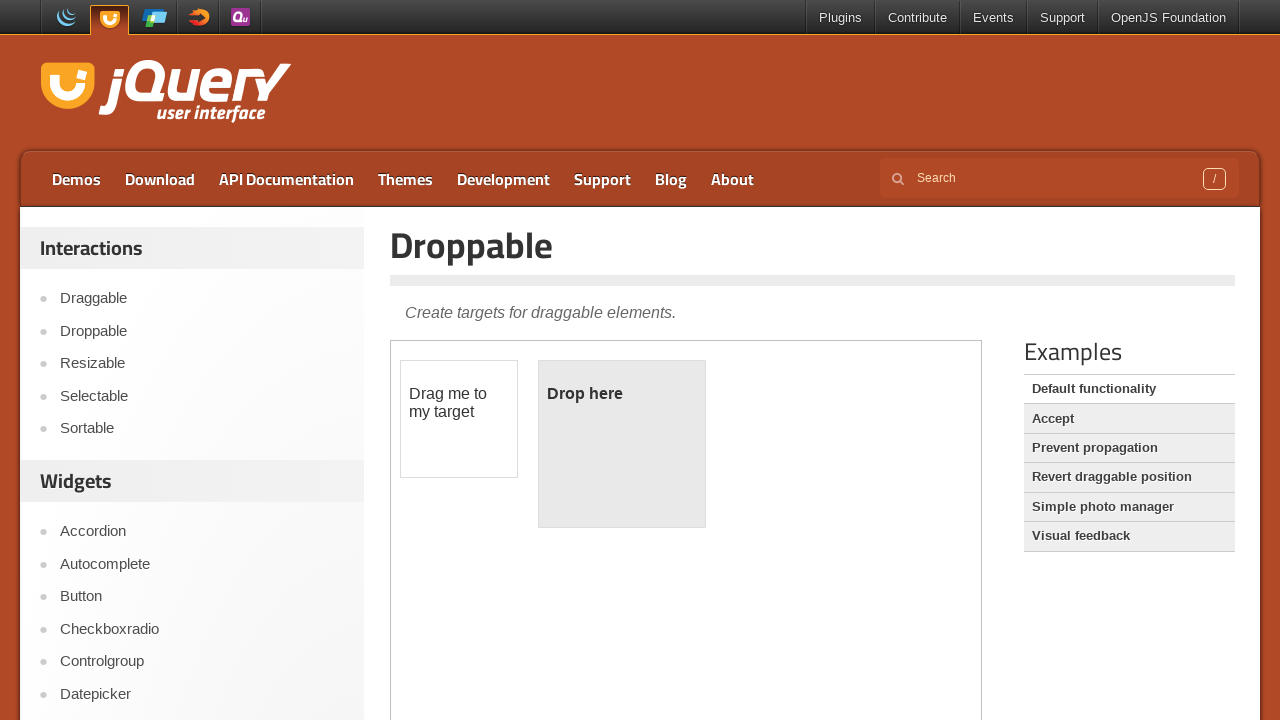

Navigated to jQuery UI droppable demo page
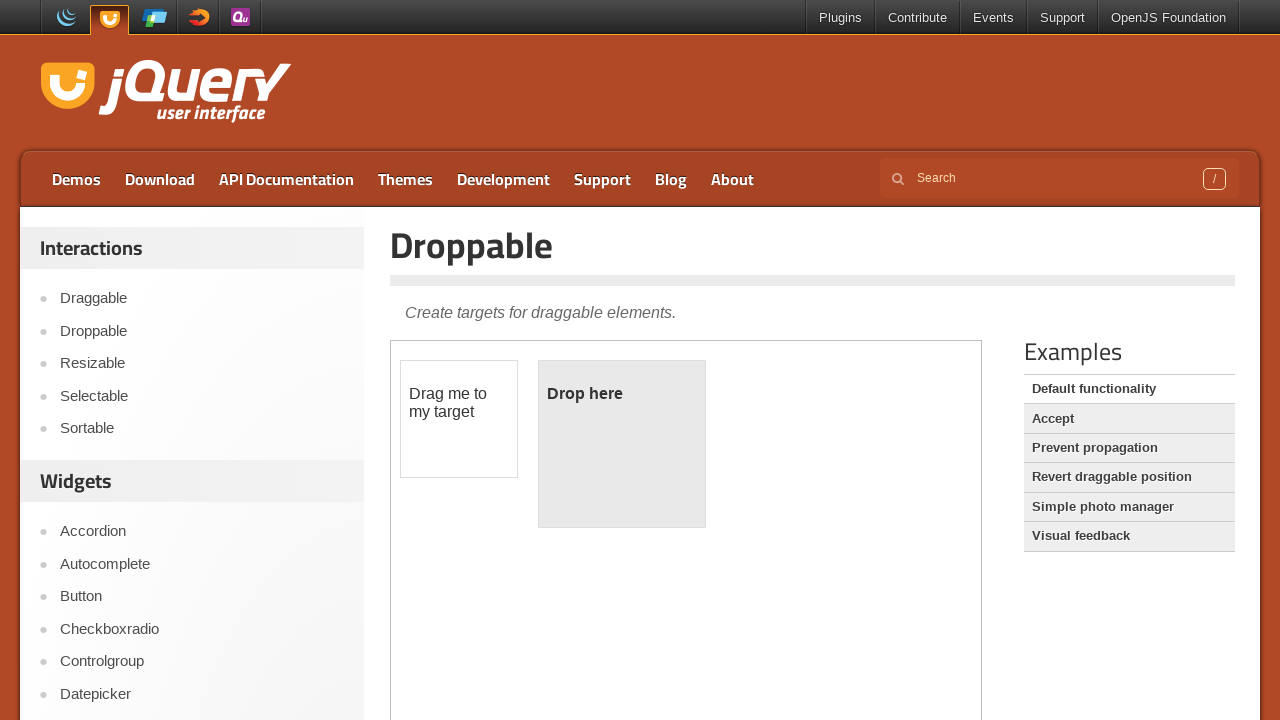

Located iframe containing drag and drop demo
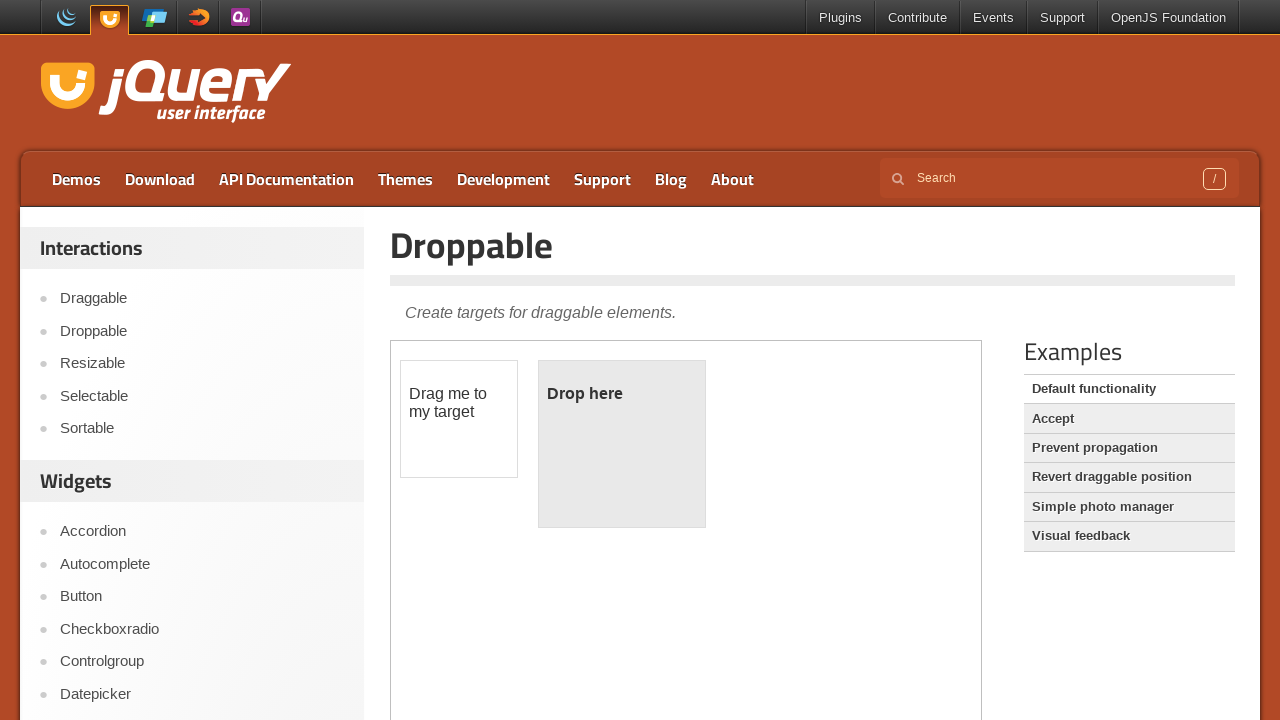

Located draggable element with id 'draggable'
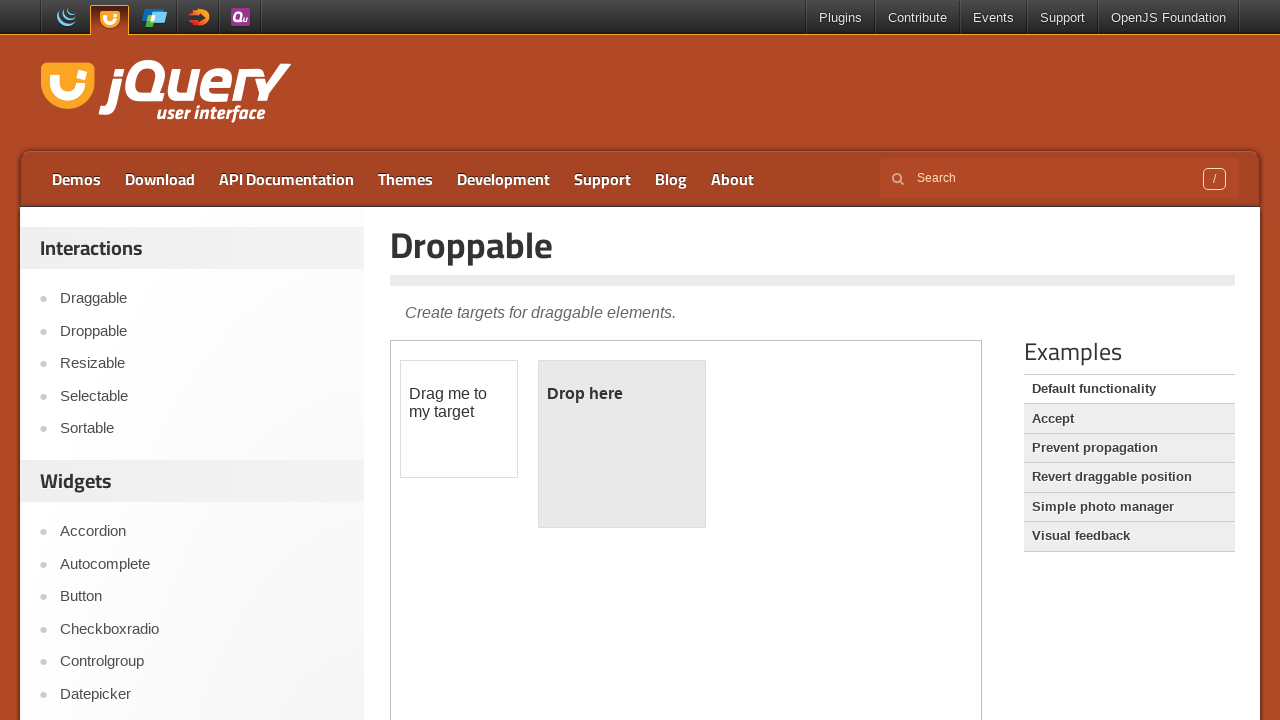

Located droppable element with id 'droppable'
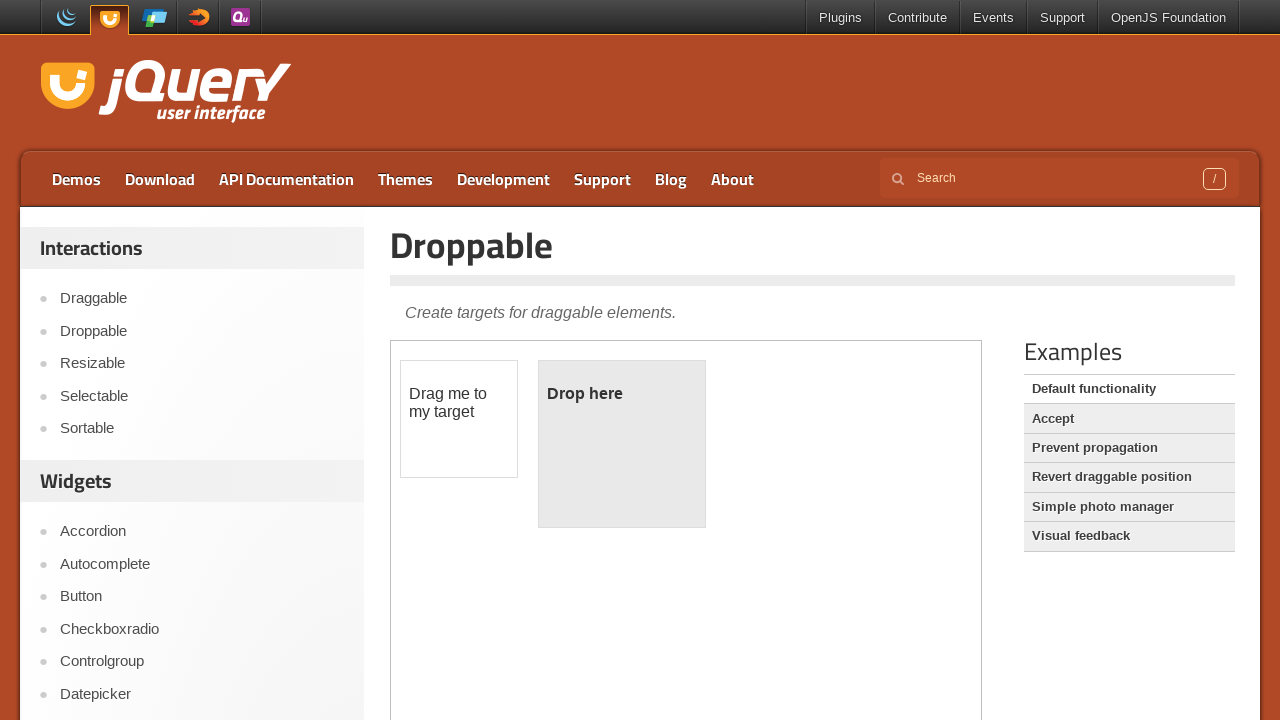

Dragged element to droppable target at (622, 444)
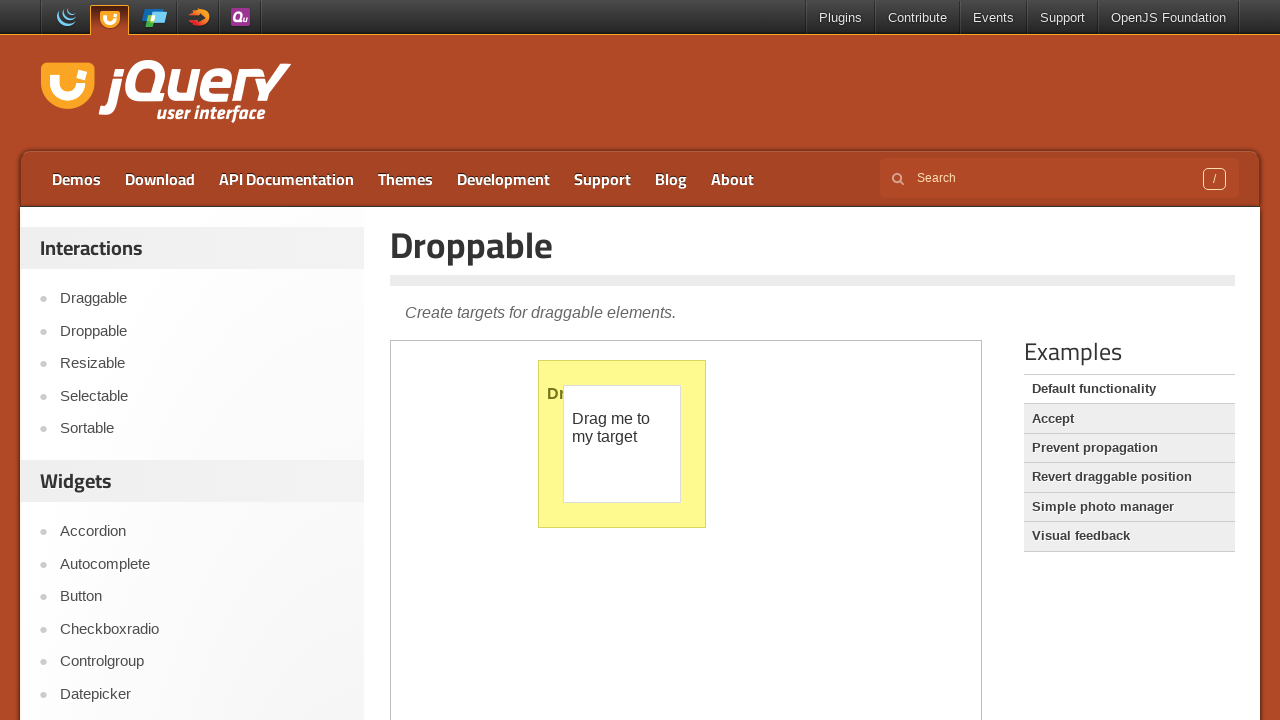

Clicked Selectable link to verify main page interaction at (202, 396) on a:has-text('Selectable')
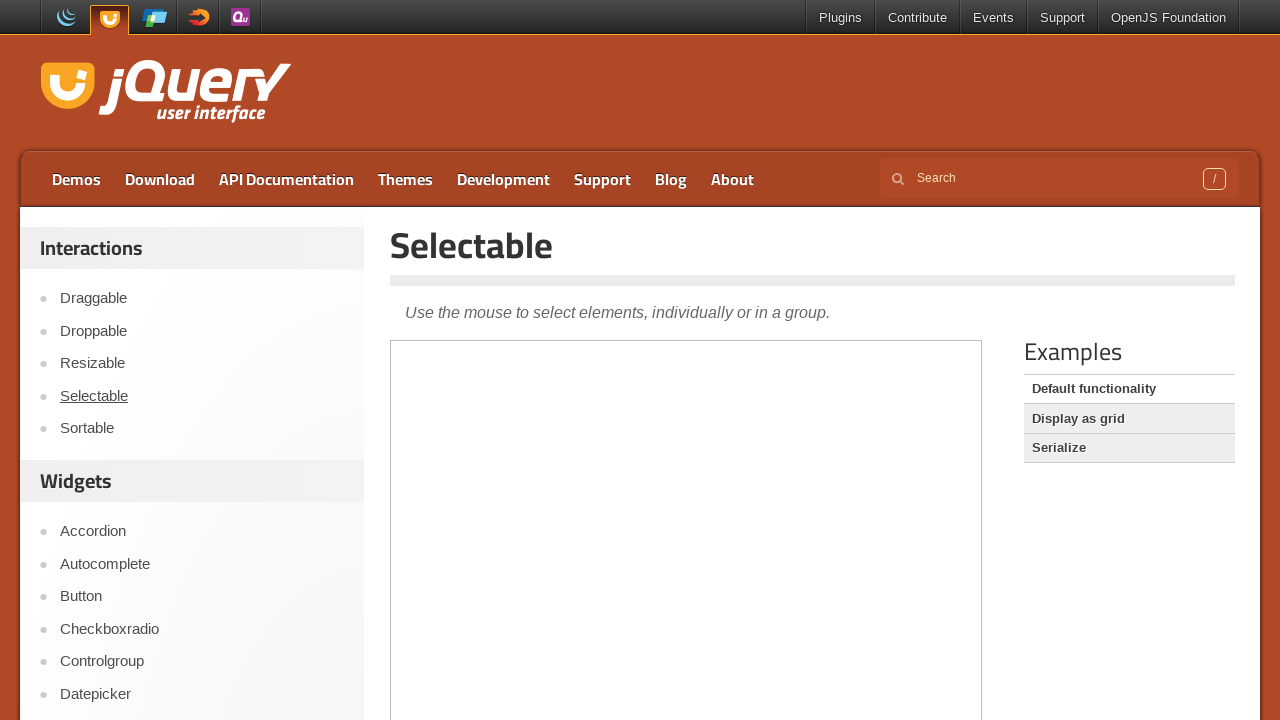

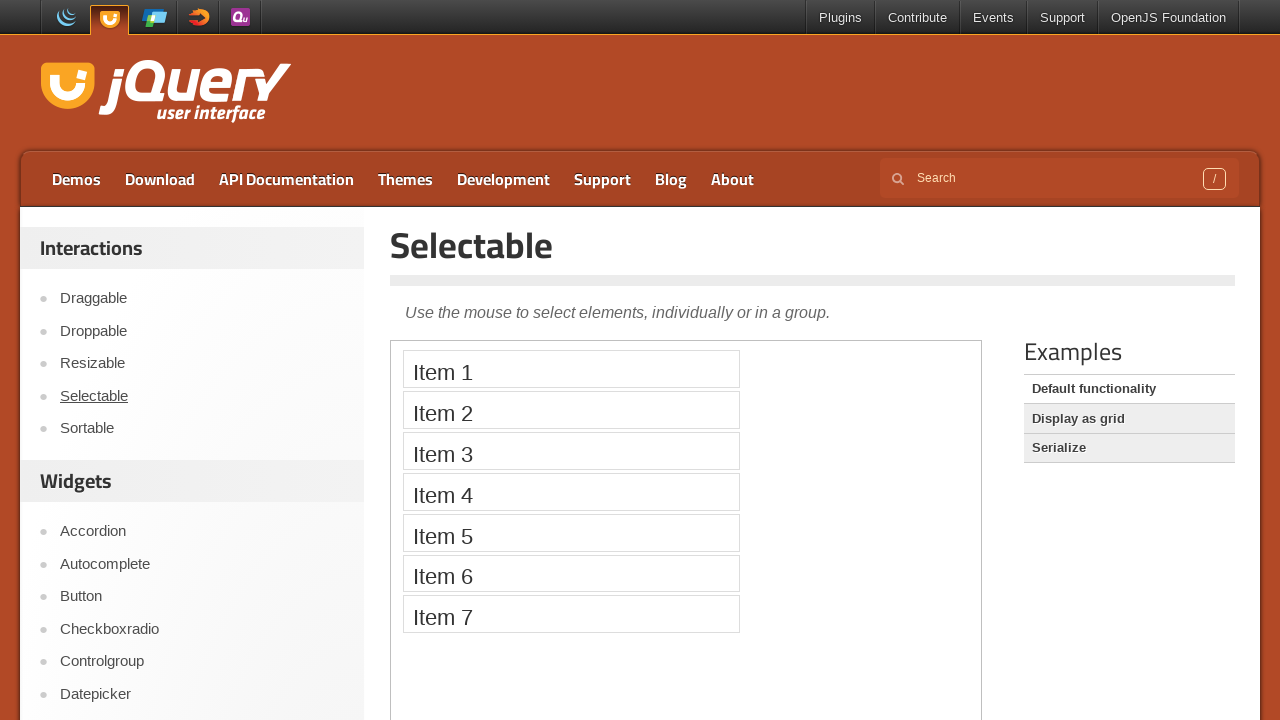